Tests selecting a radio button option for MacOS and verifying it becomes checked

Starting URL: https://devexpress.github.io/testcafe/example/

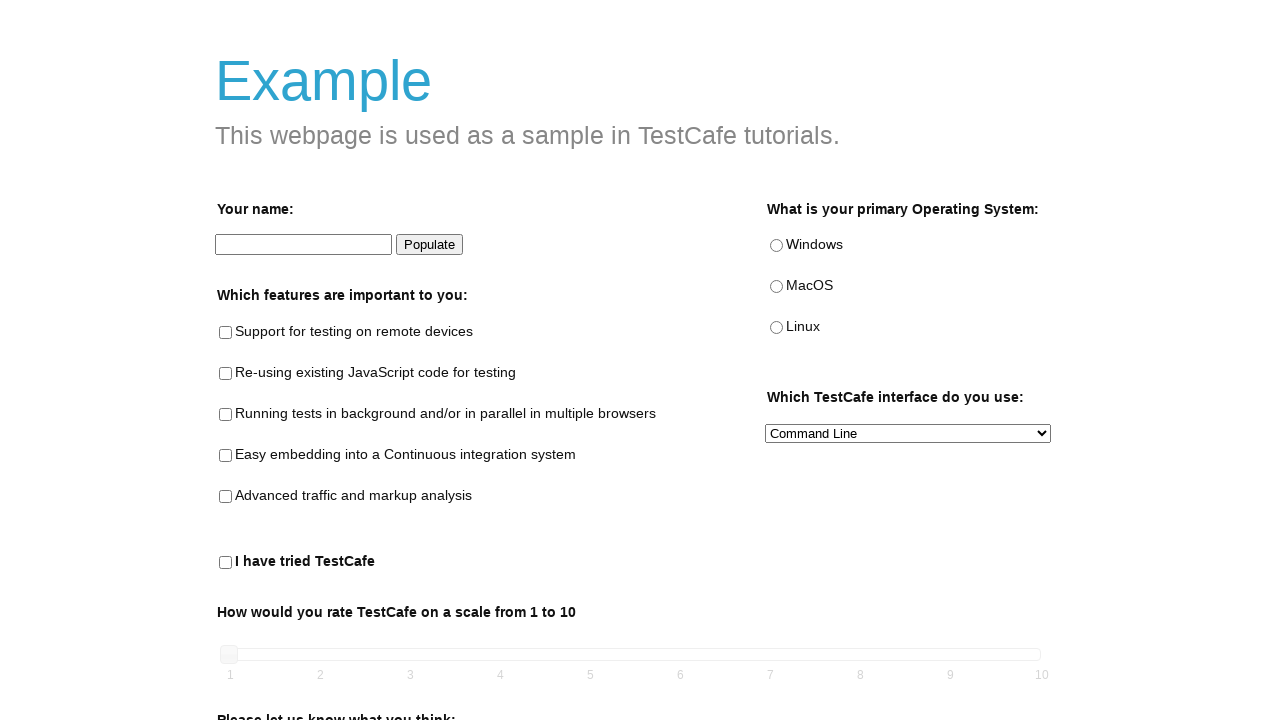

Clicked MacOS radio button at (776, 287) on internal:testid=[data-testid="macos-radio"s]
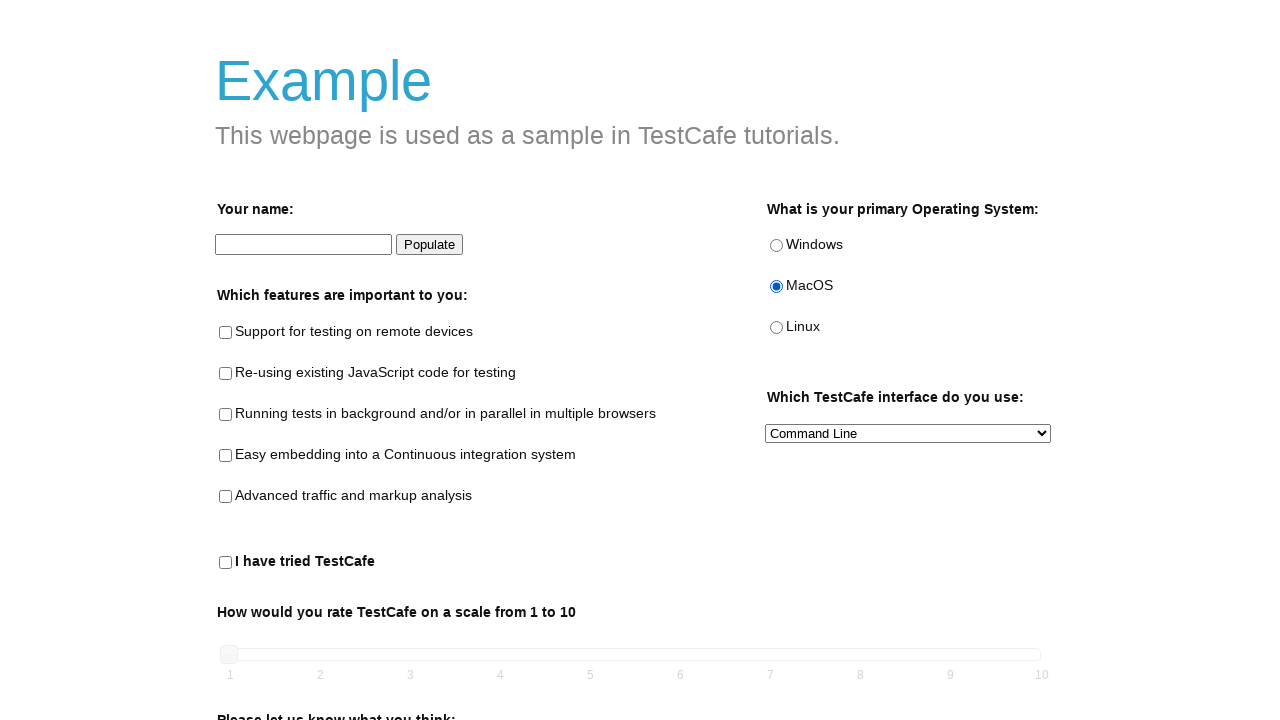

Verified MacOS radio button is checked
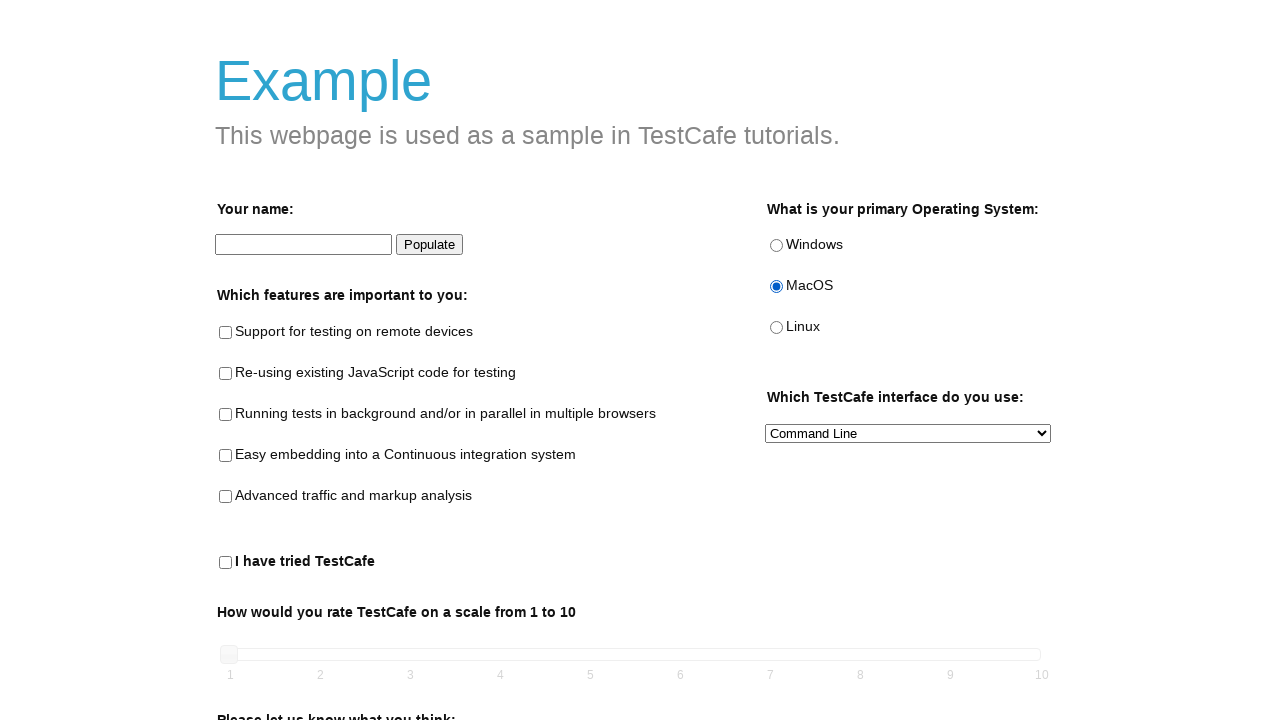

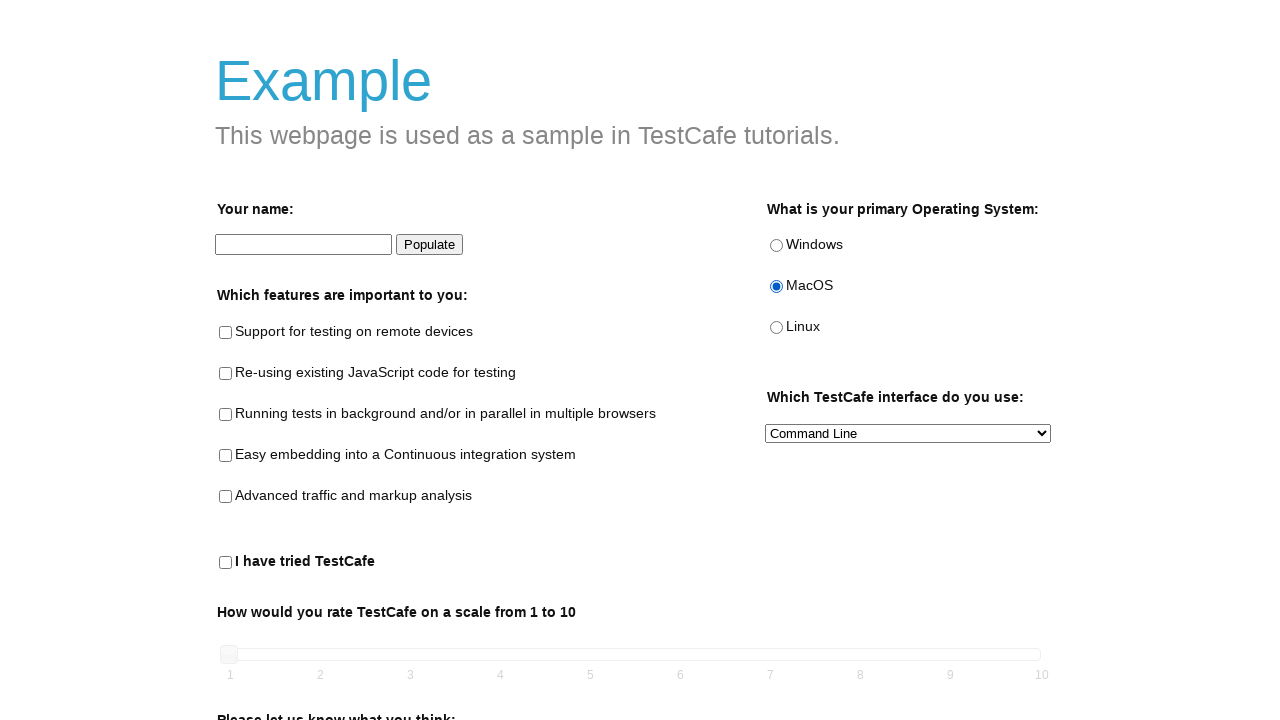